Tests radio button functionality by clicking different radio buttons and verifying their selection state

Starting URL: https://www.leafground.com/radio.xhtml

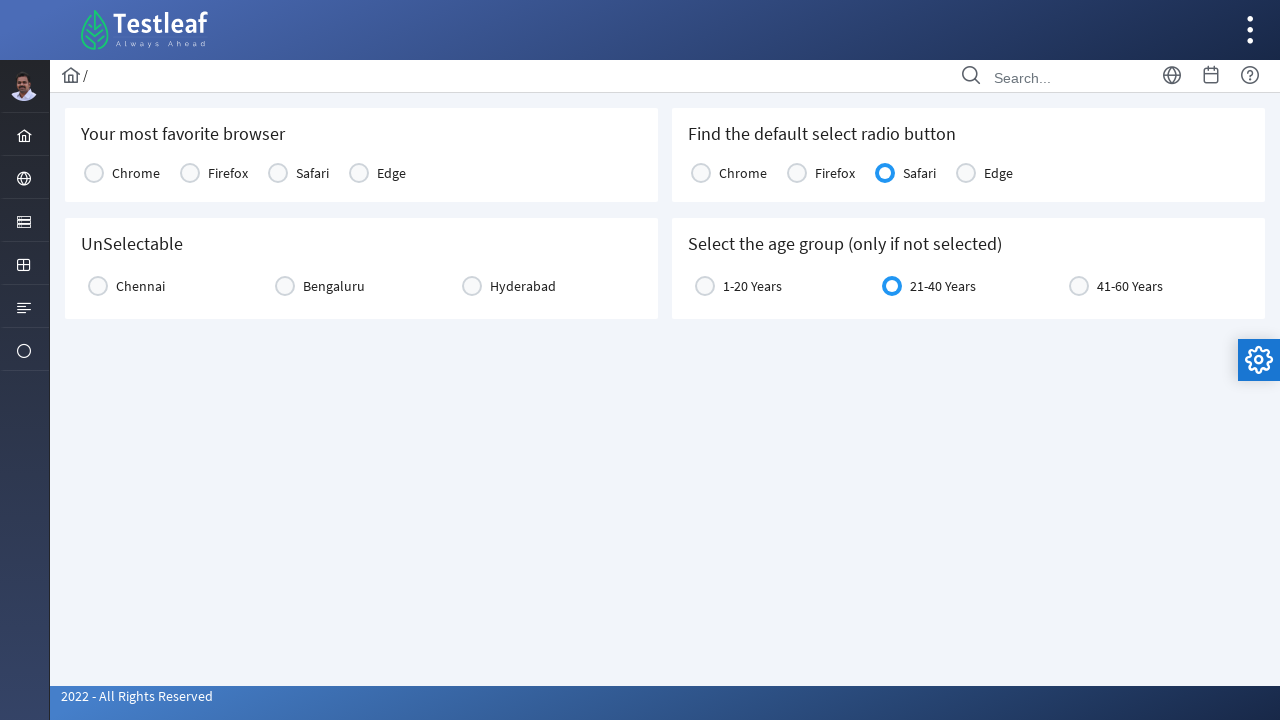

Clicked Chrome radio button at (136, 173) on xpath=//div[@class='col-12']/table//label[text()='Chrome'][1]
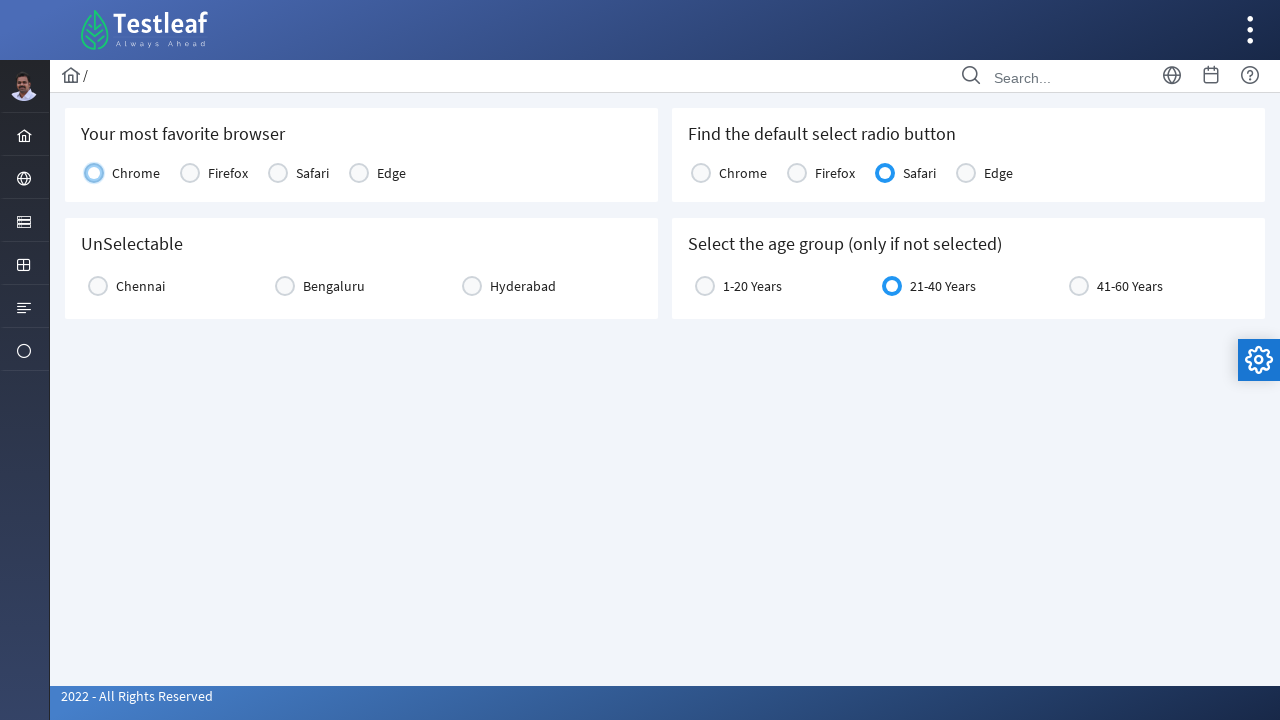

Clicked first radio button in group at (140, 286) on xpath=//div[contains(@class,'ui-g')]//label[1]
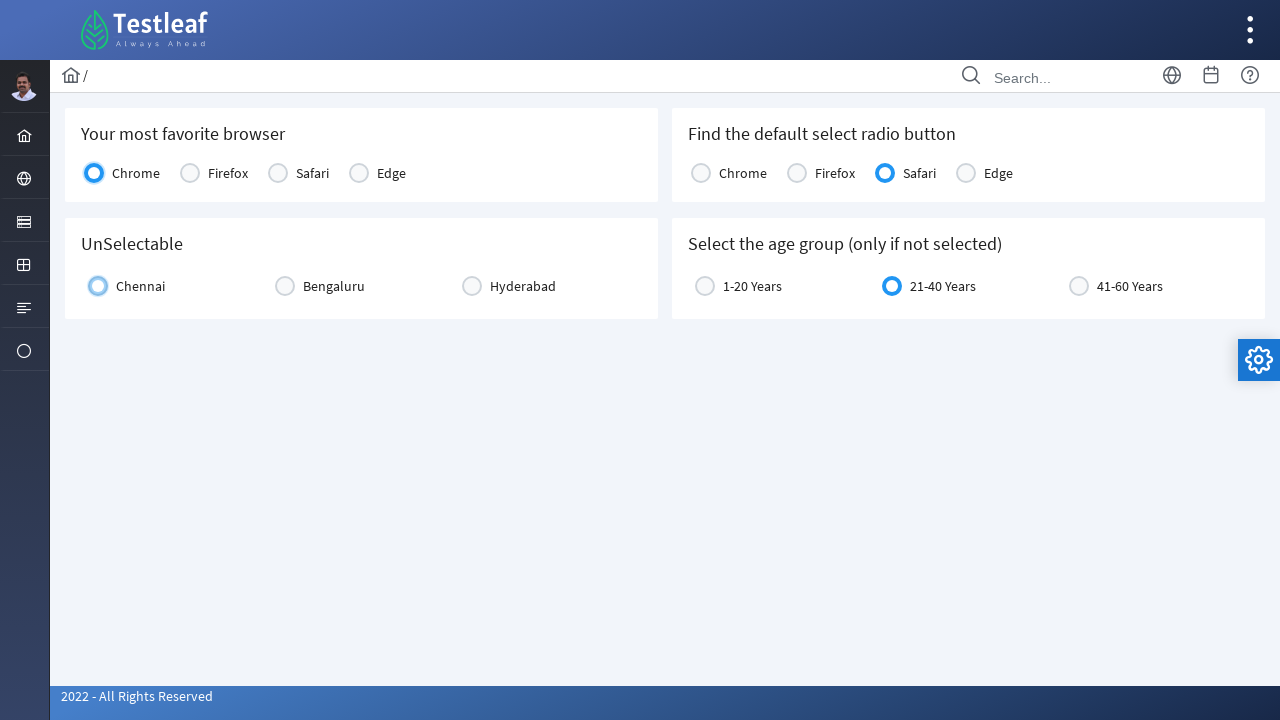

Waited 2 seconds
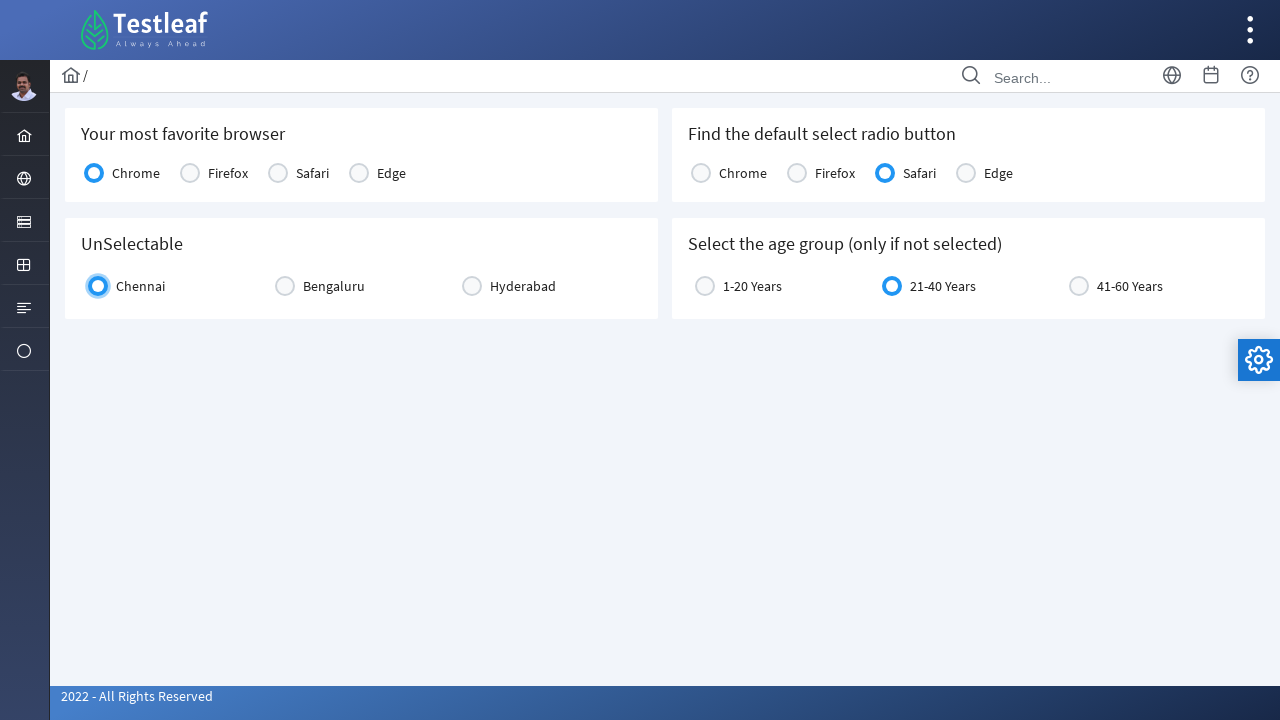

Clicked first radio button again to test toggle behavior at (140, 286) on xpath=//div[contains(@class,'ui-g')]//label[1]
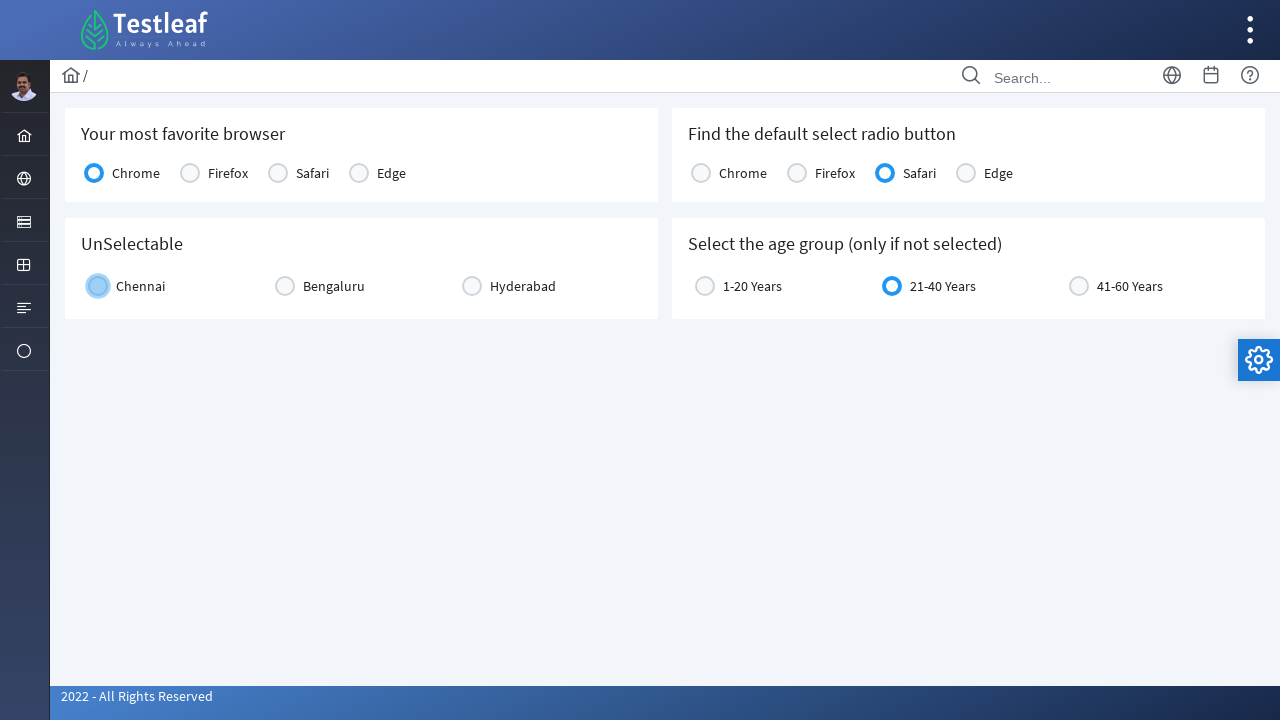

Waited 2 seconds
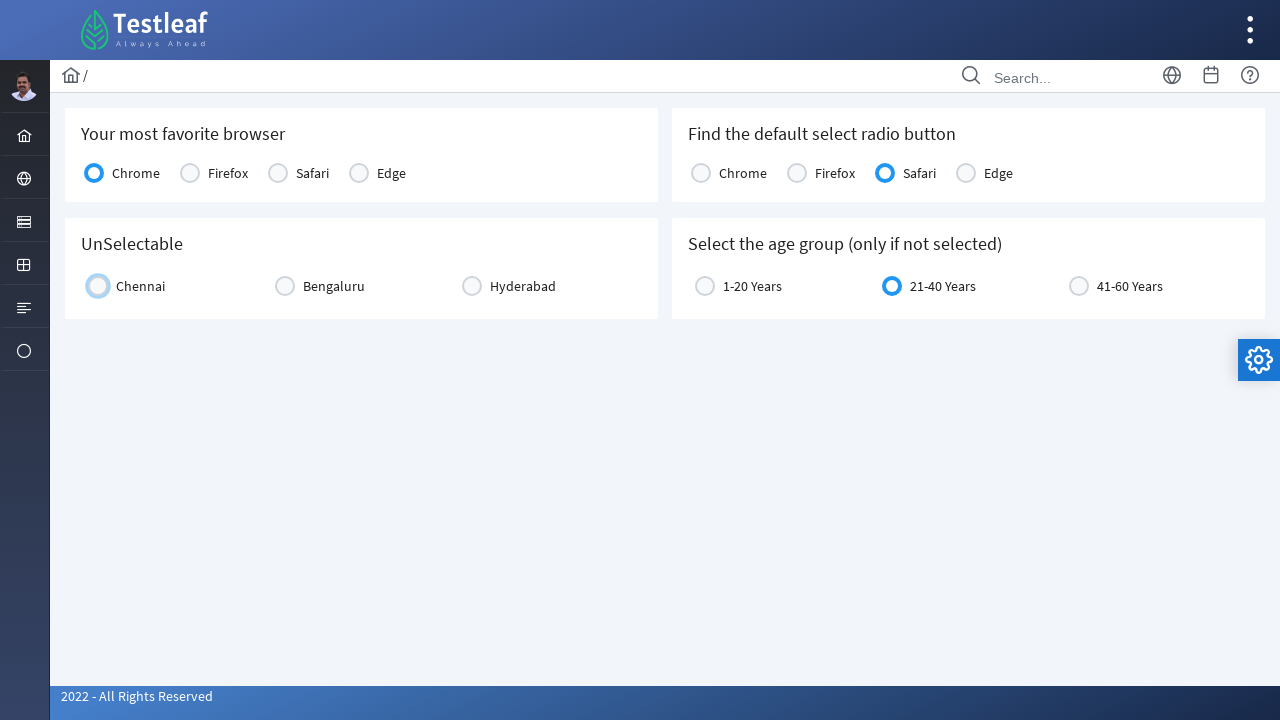

Checked if Option3 radio button is selected: True
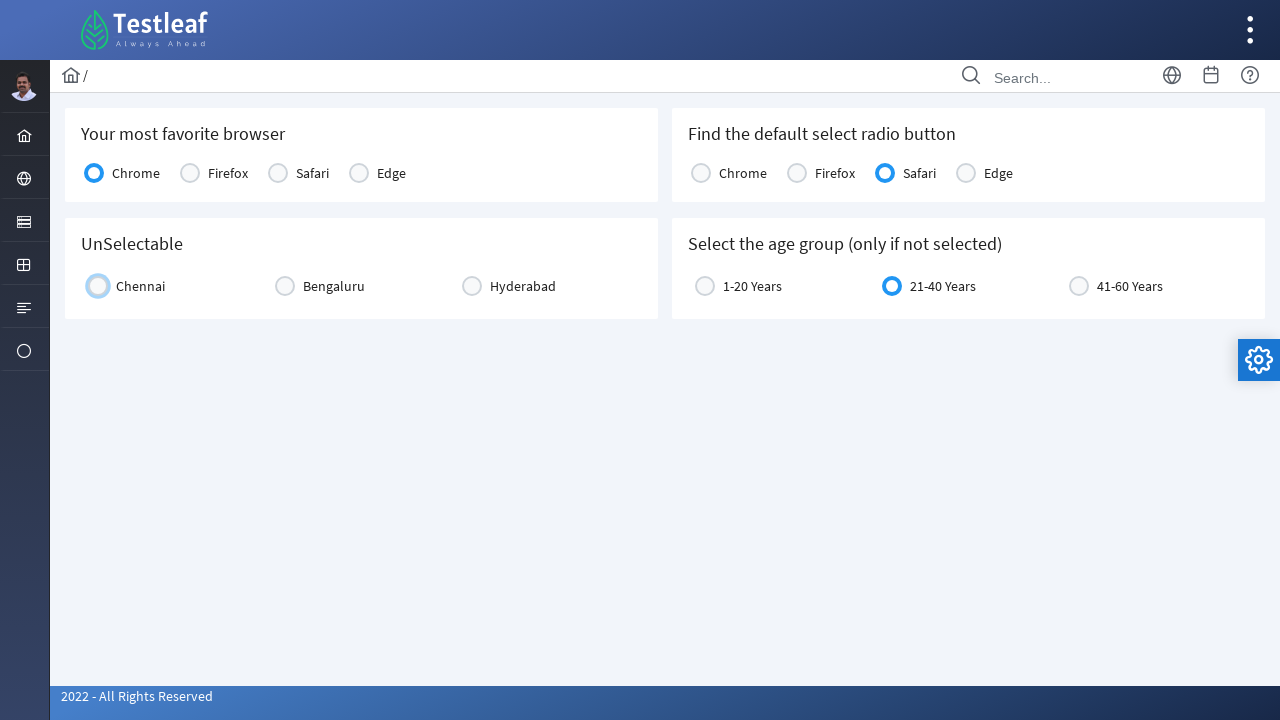

Checked if radio button is selected: True
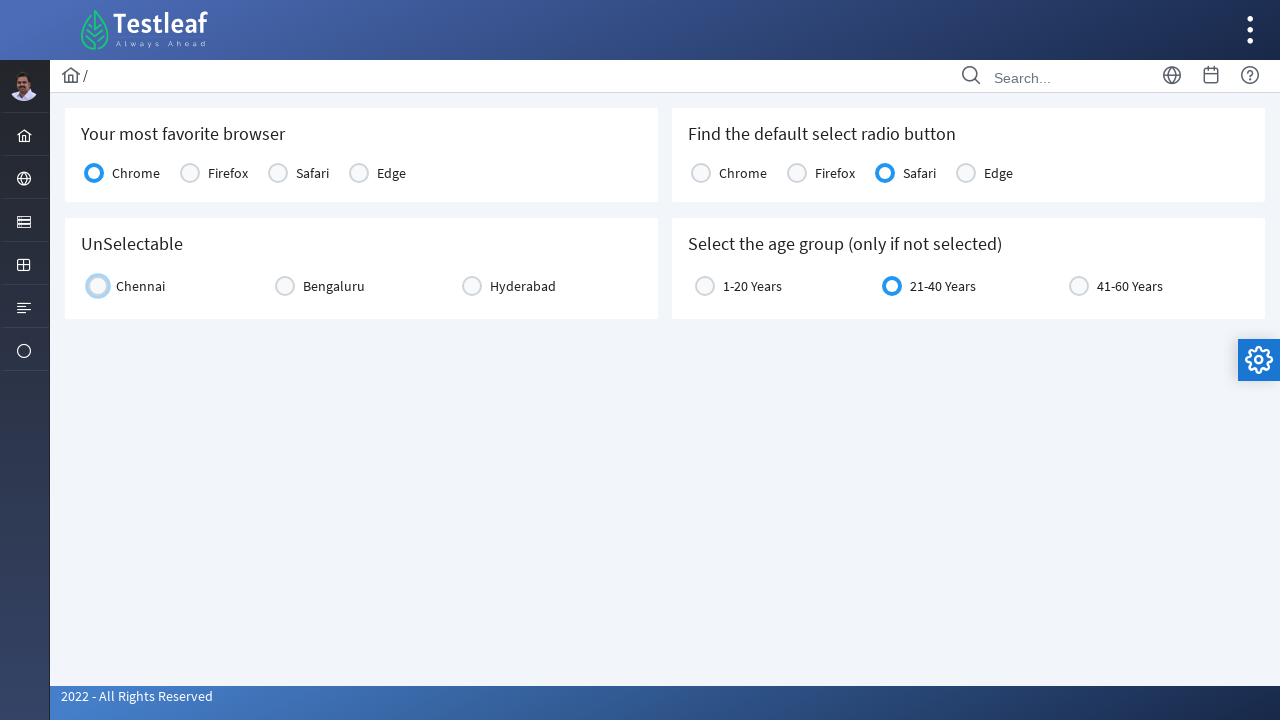

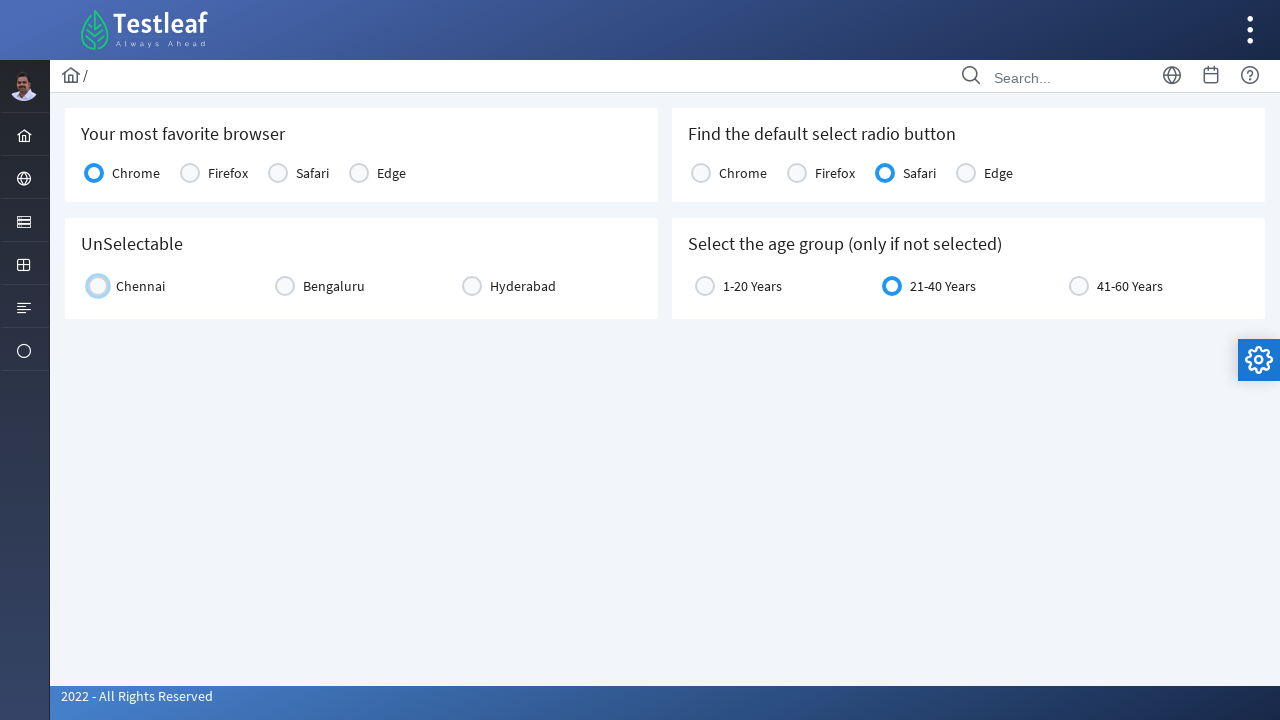